Tests navigation from the homepage to the about page by clicking the About link and verifying the page heading is displayed

Starting URL: https://johnnyreilly.com

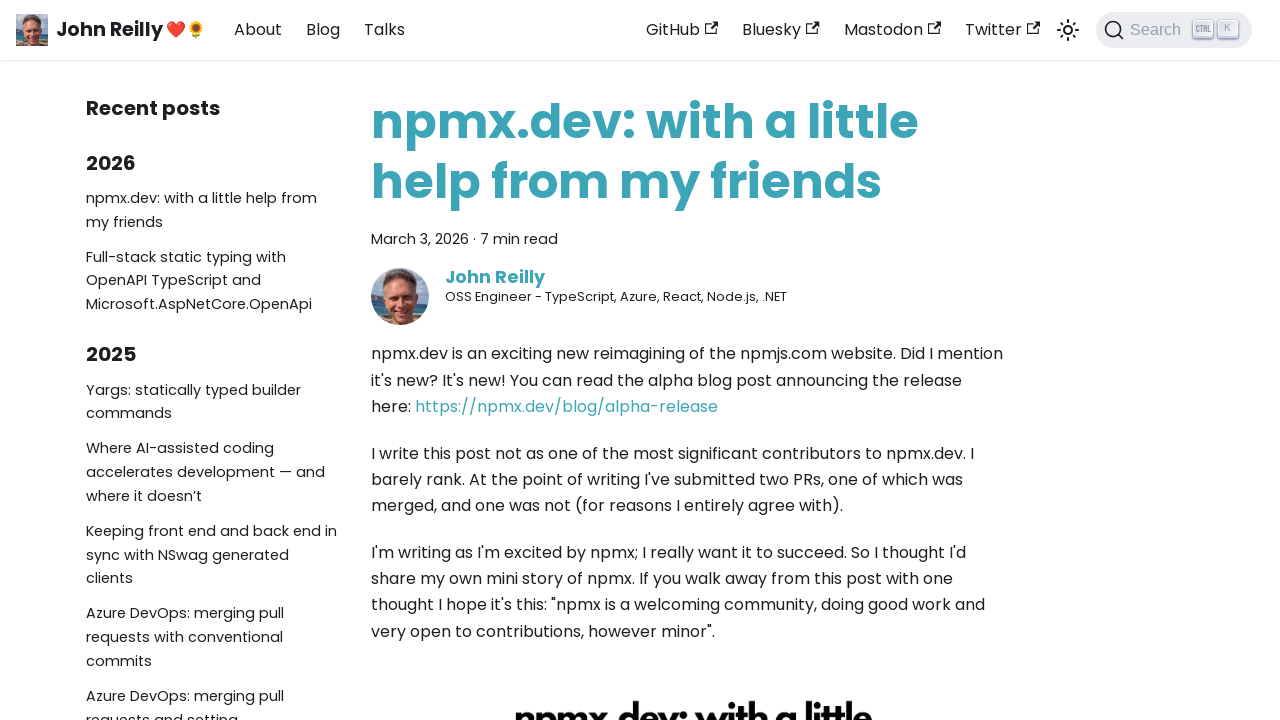

Clicked the About link in navigation at (258, 30) on internal:role=link[name="About"s]
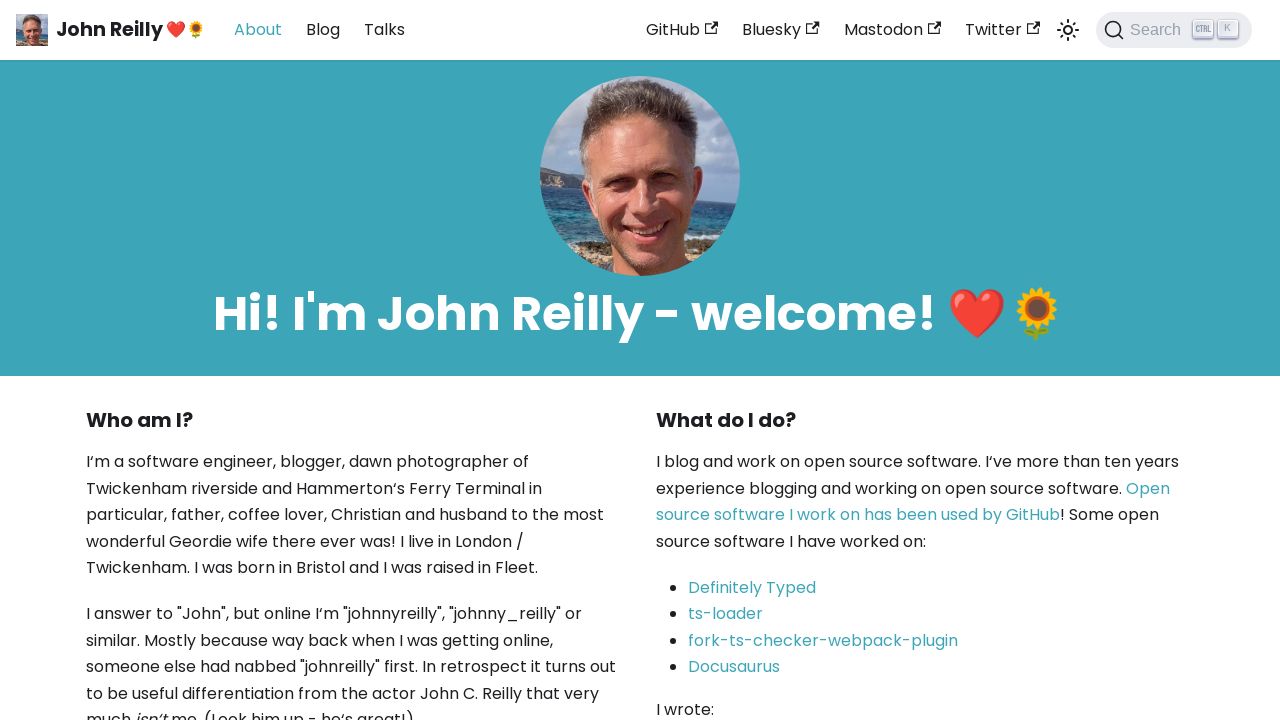

About page heading 'Hi! I'm John Reilly - welcome!' is now visible
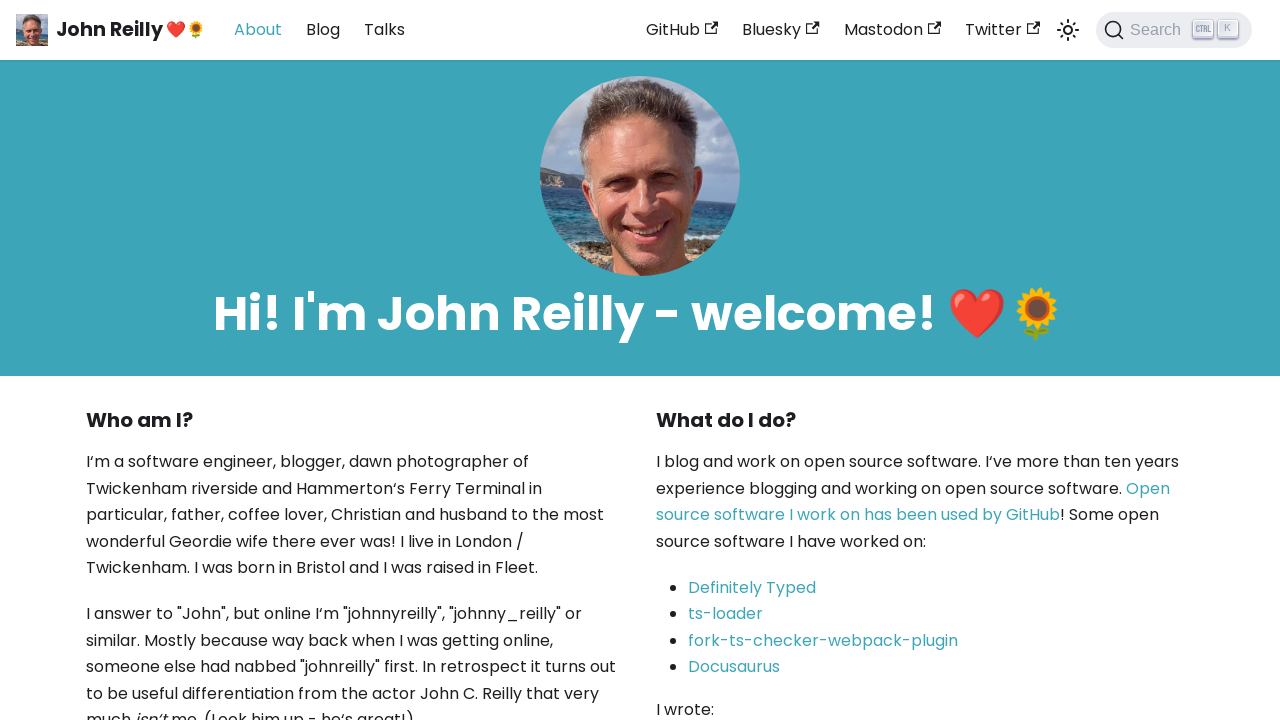

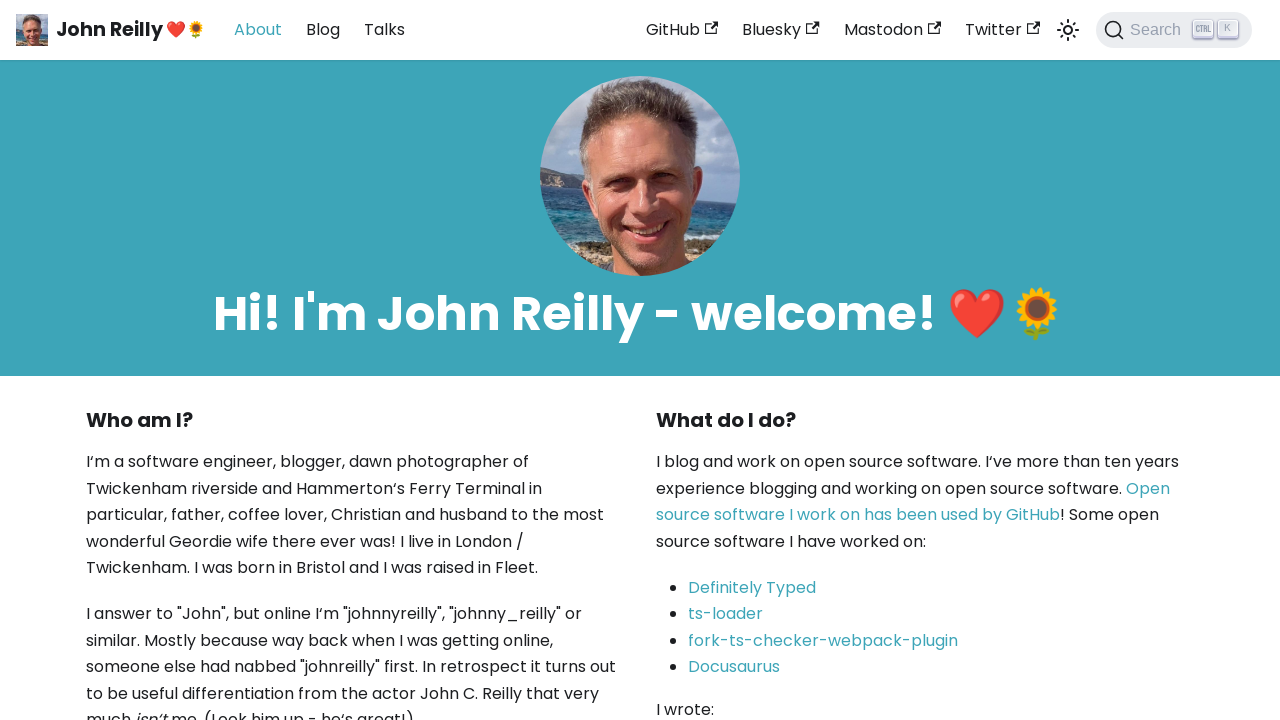